Tests adding a new record to the web table by filling the registration form

Starting URL: https://demoqa.com/elements

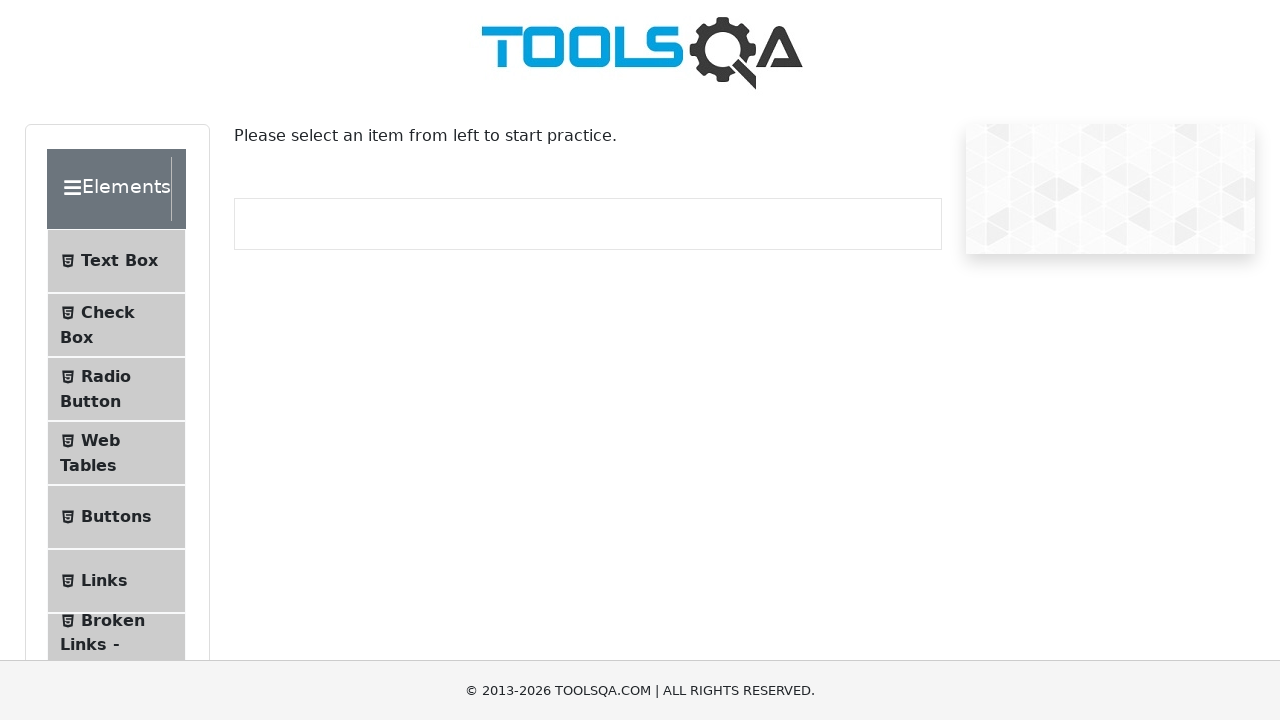

Clicked on Web Tables menu item at (116, 453) on #item-3
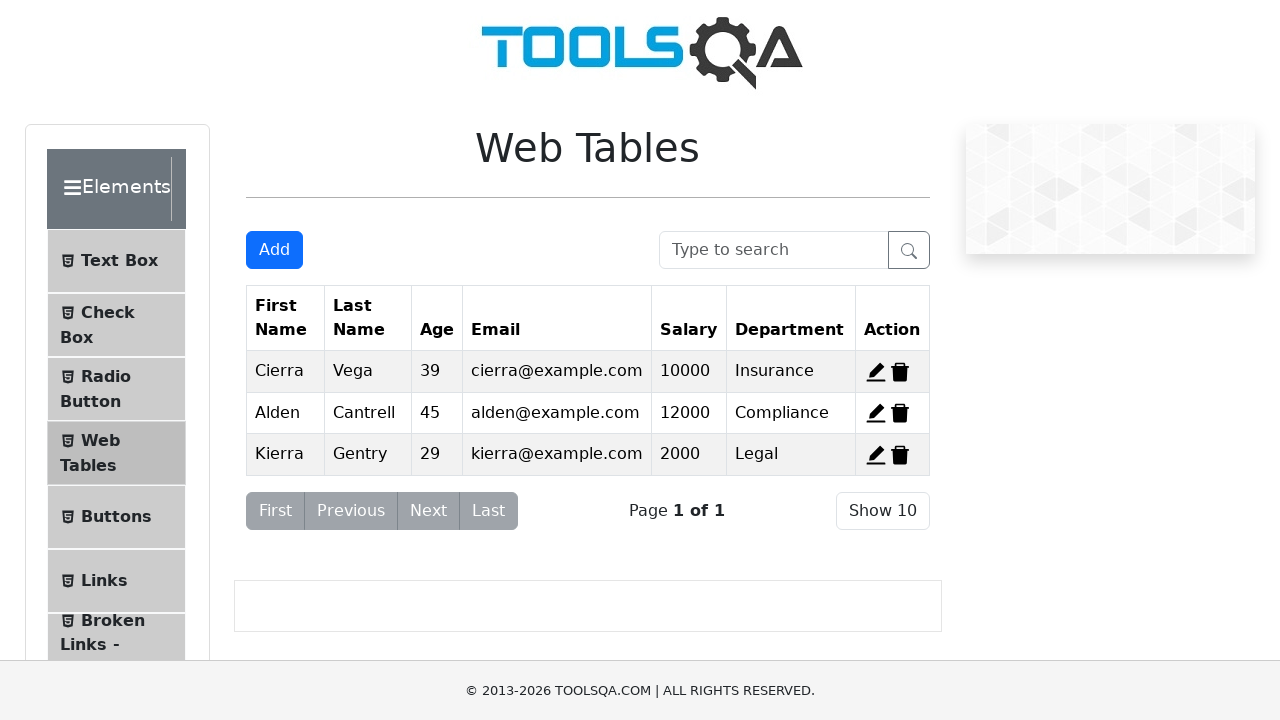

Clicked 'Add New Record' button at (274, 250) on #addNewRecordButton
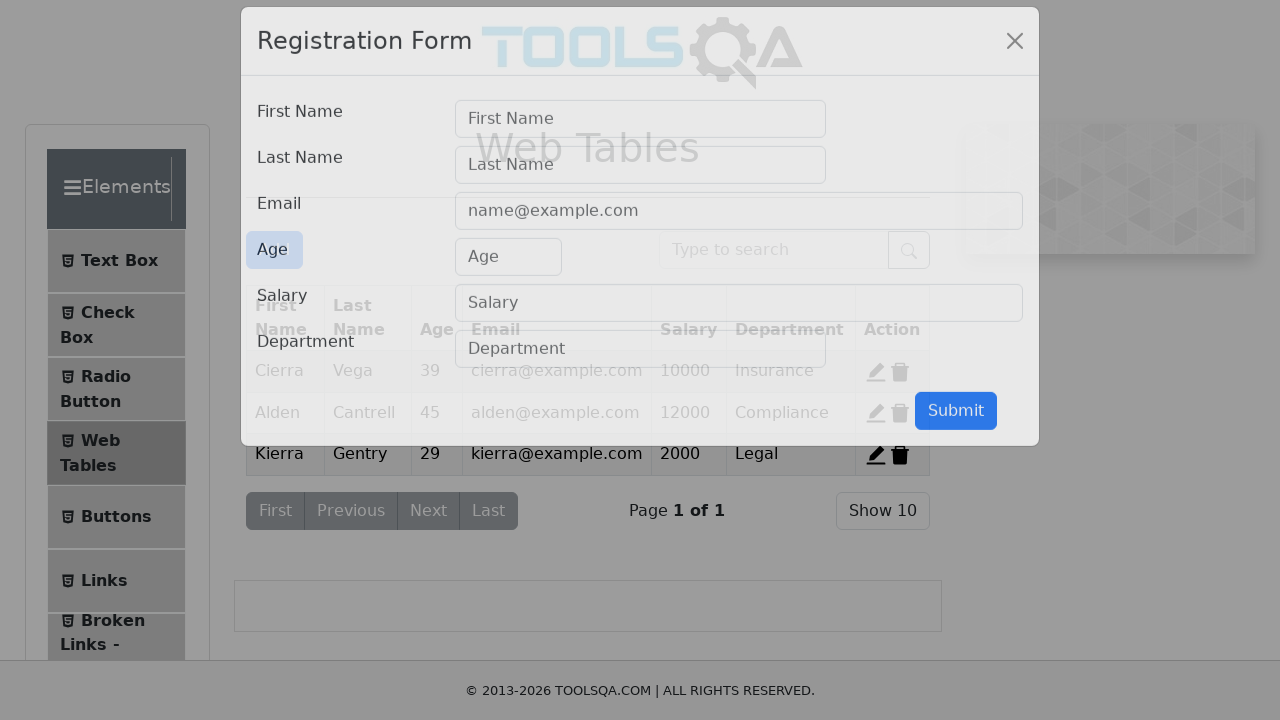

Filled first name field with 'Test' on #firstName
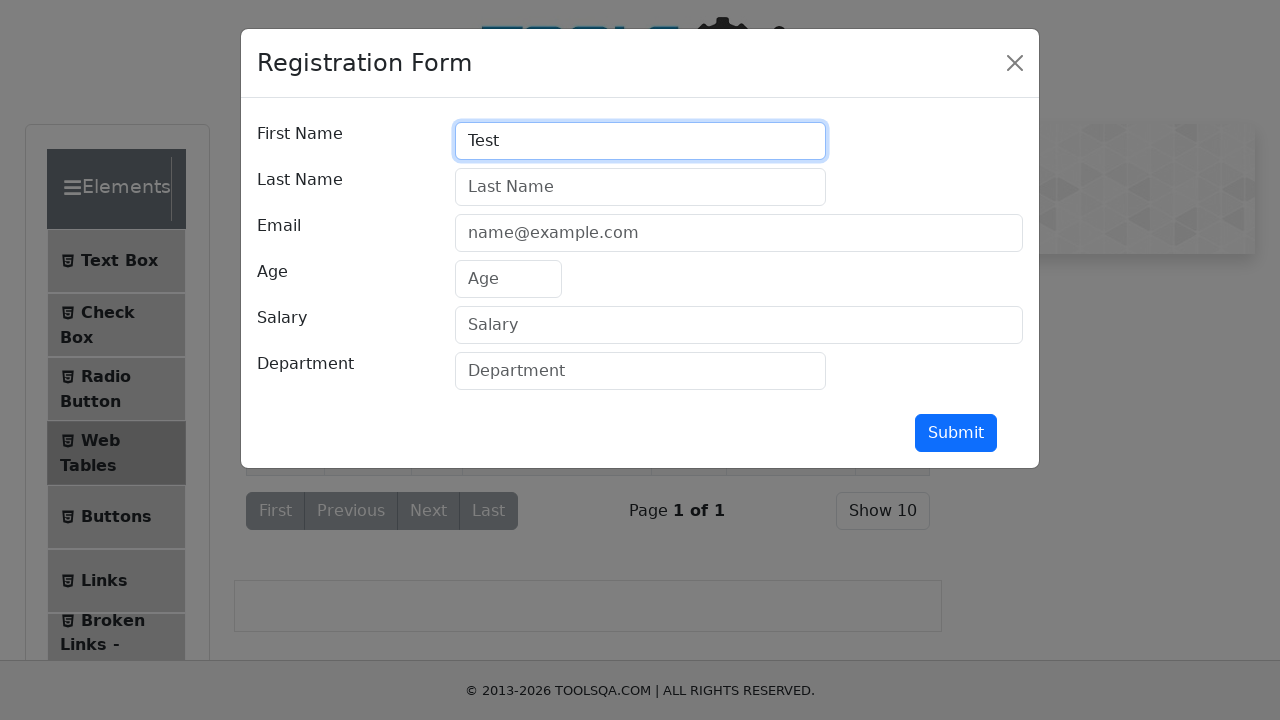

Filled last name field with 'Last' on #lastName
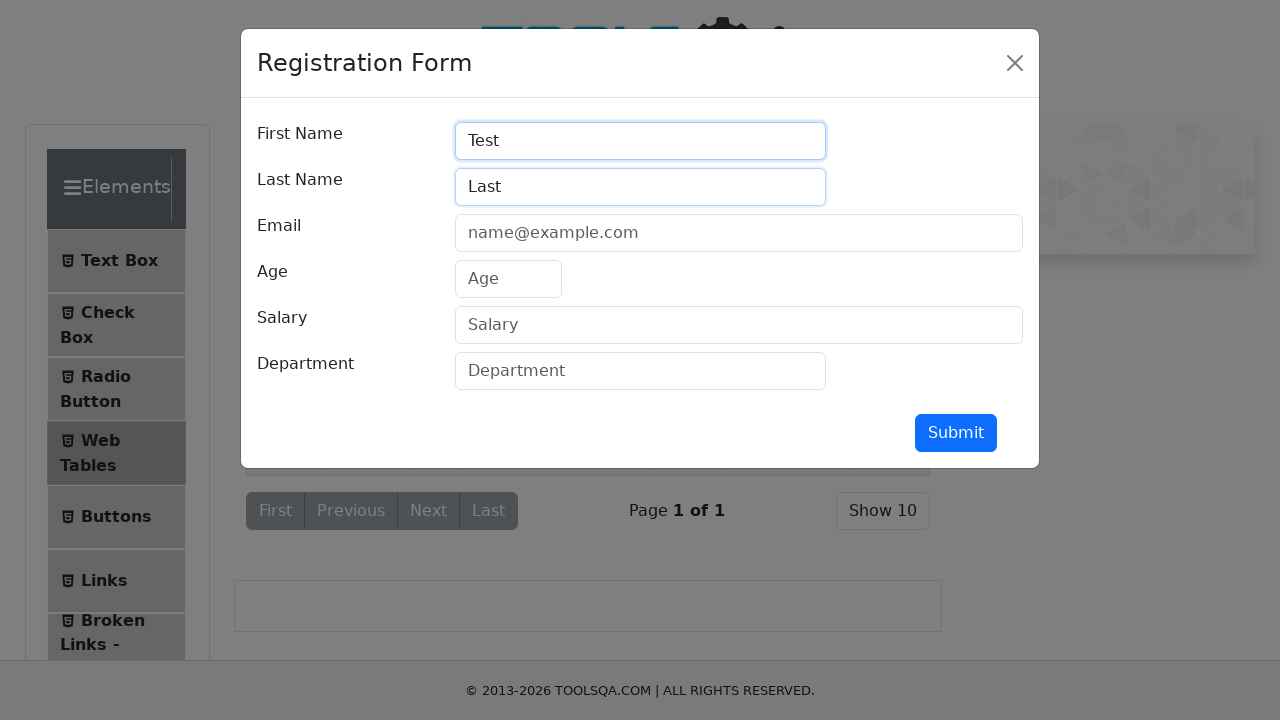

Filled email field with 'test@email.com' on #userEmail
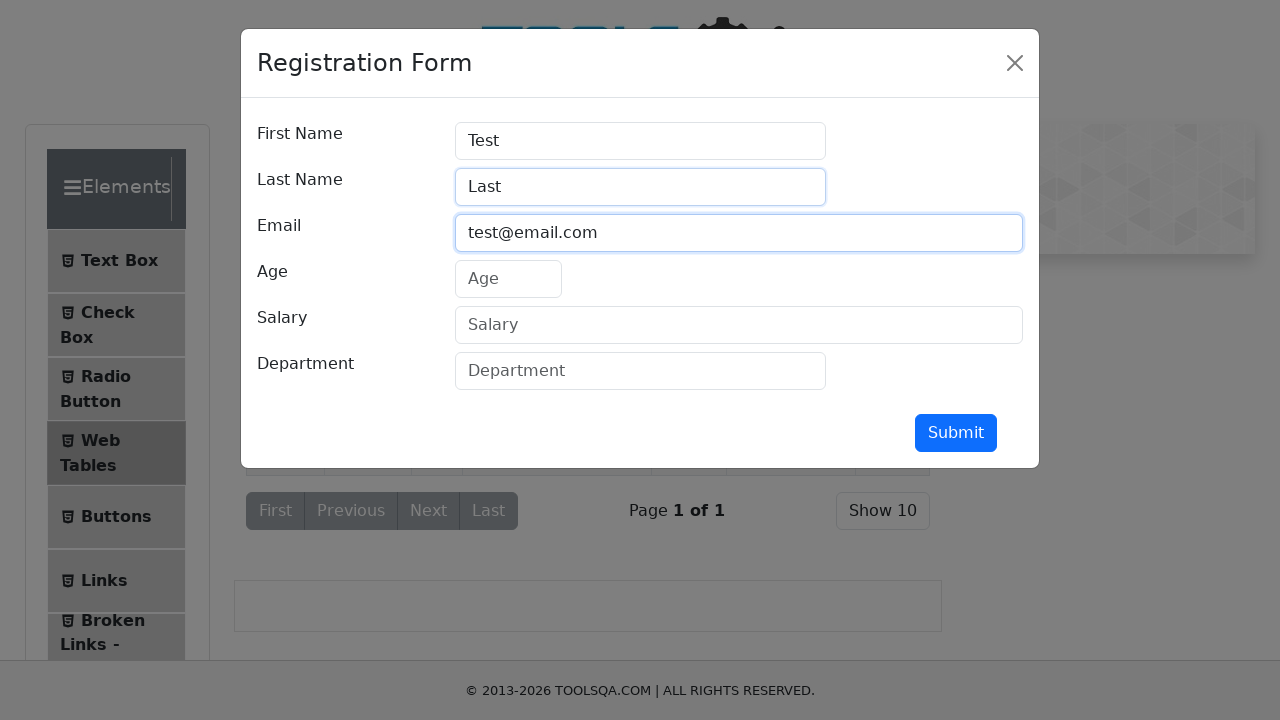

Filled age field with '55' on #age
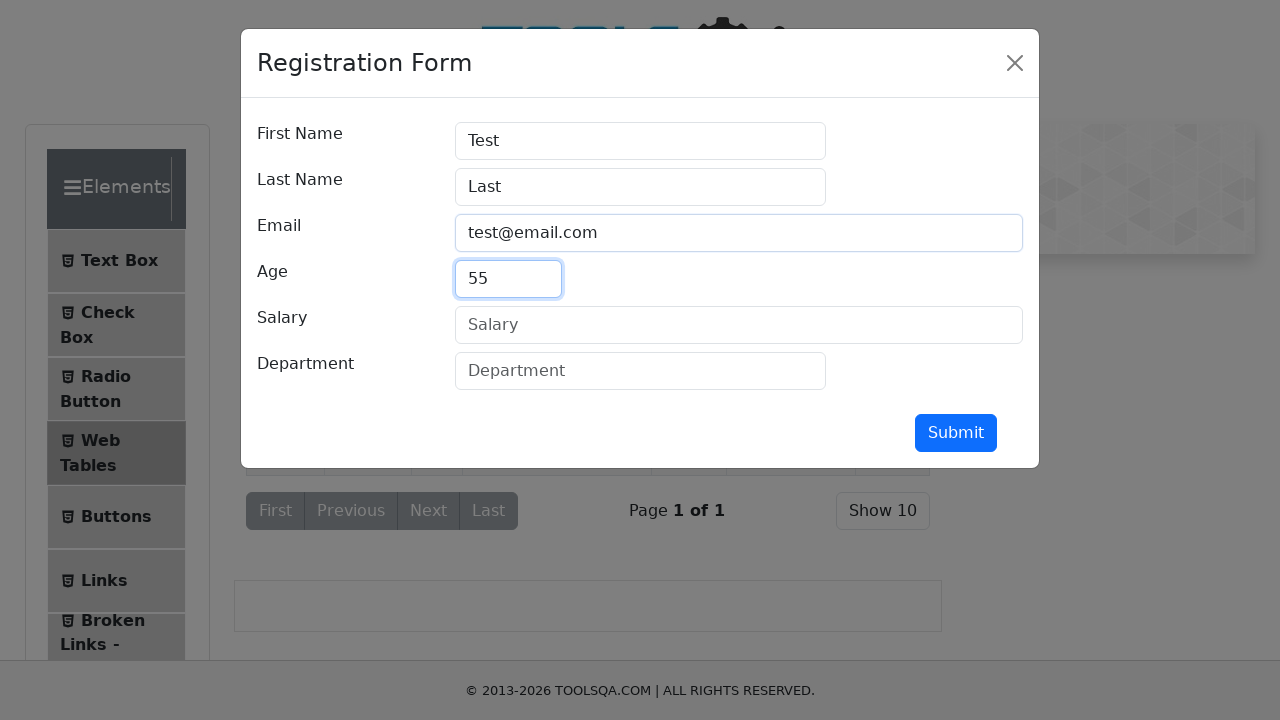

Filled salary field with '1000' on #salary
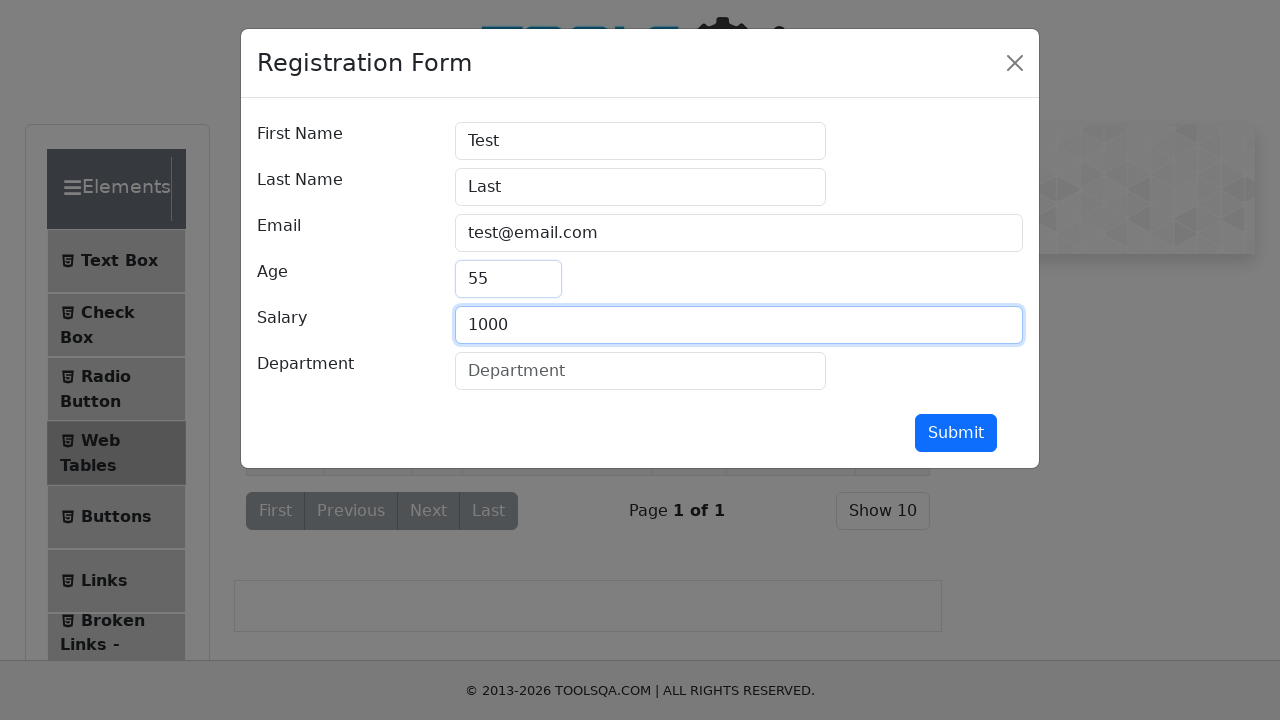

Filled department field with 'Building' on #department
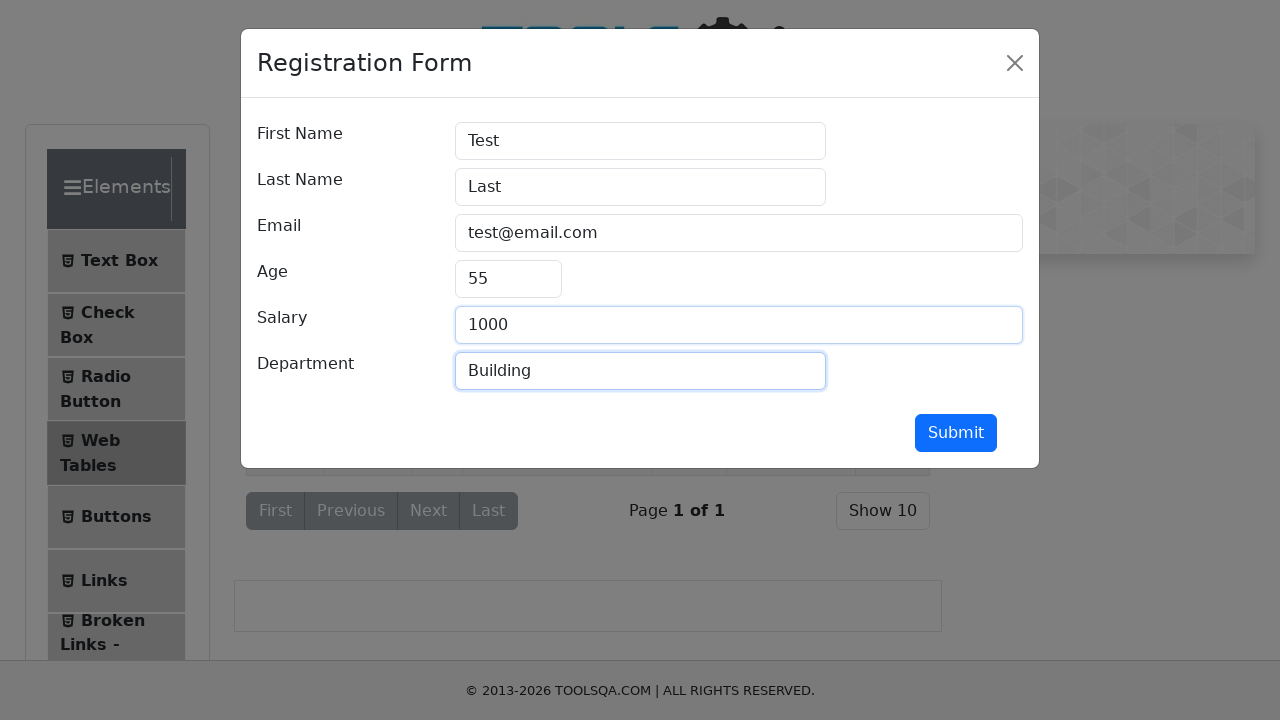

Clicked submit button to add new record at (956, 433) on #submit
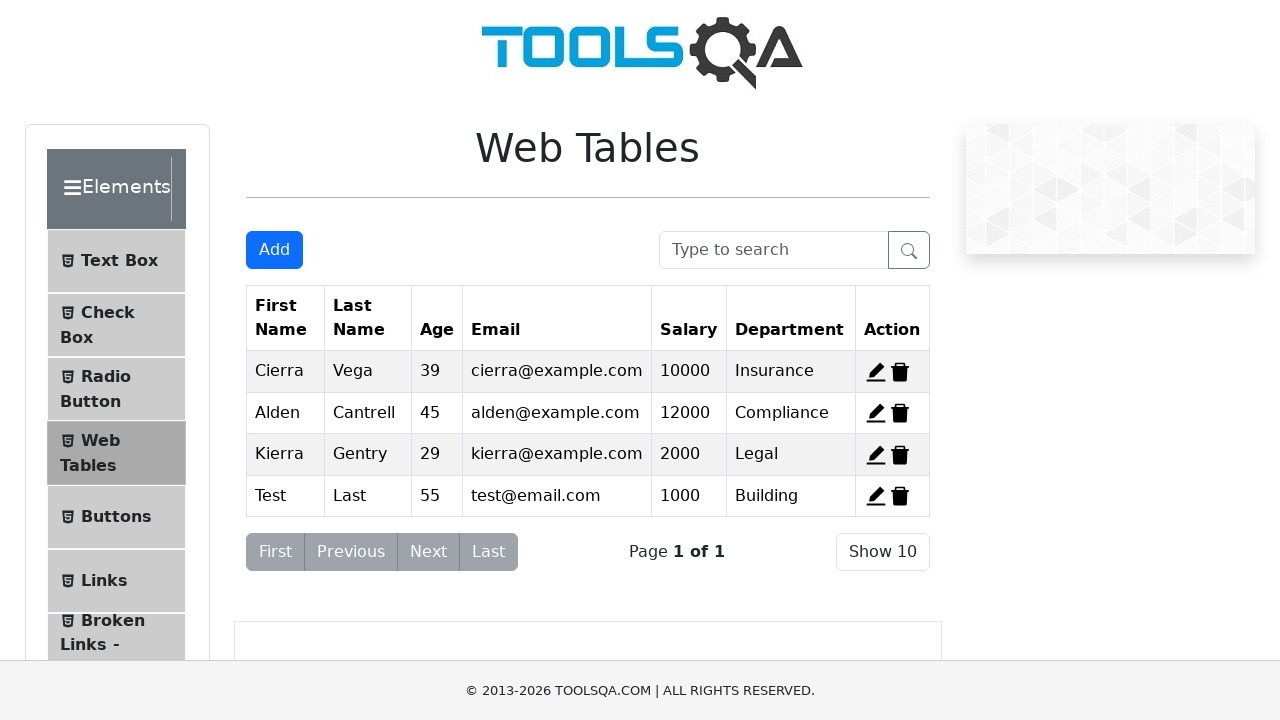

Verified new record with last name 'Last' is displayed in the table
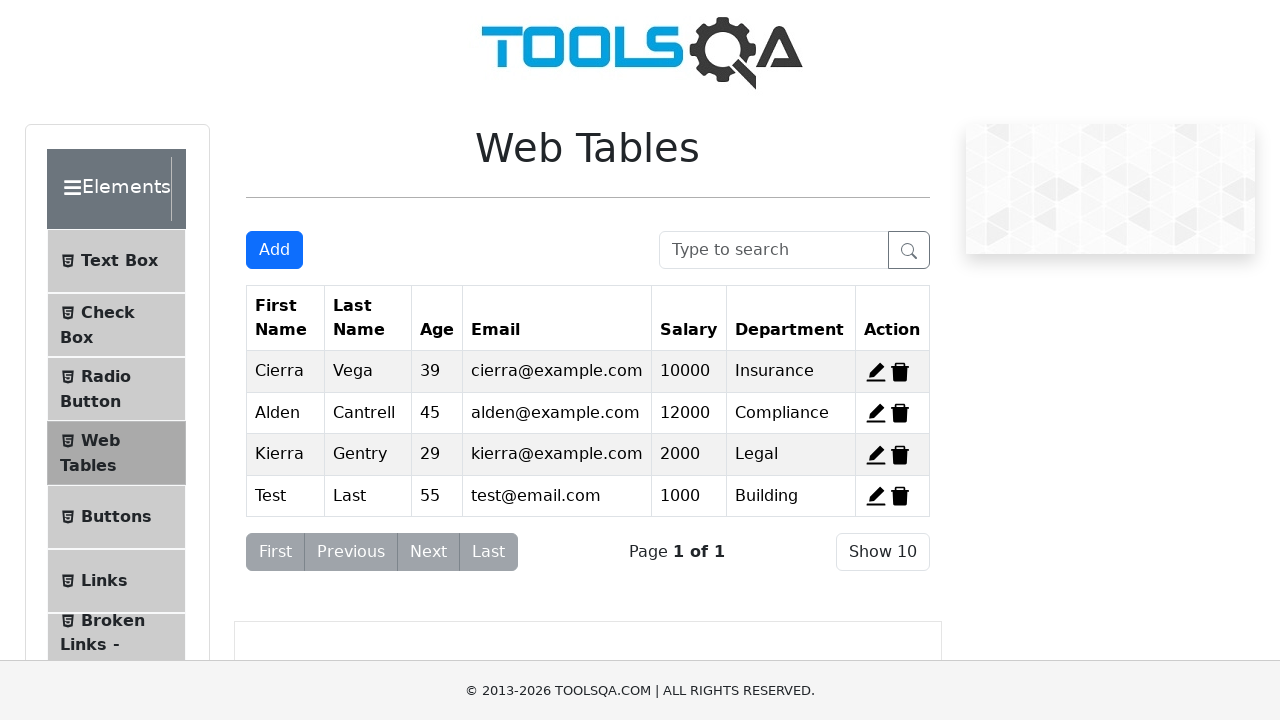

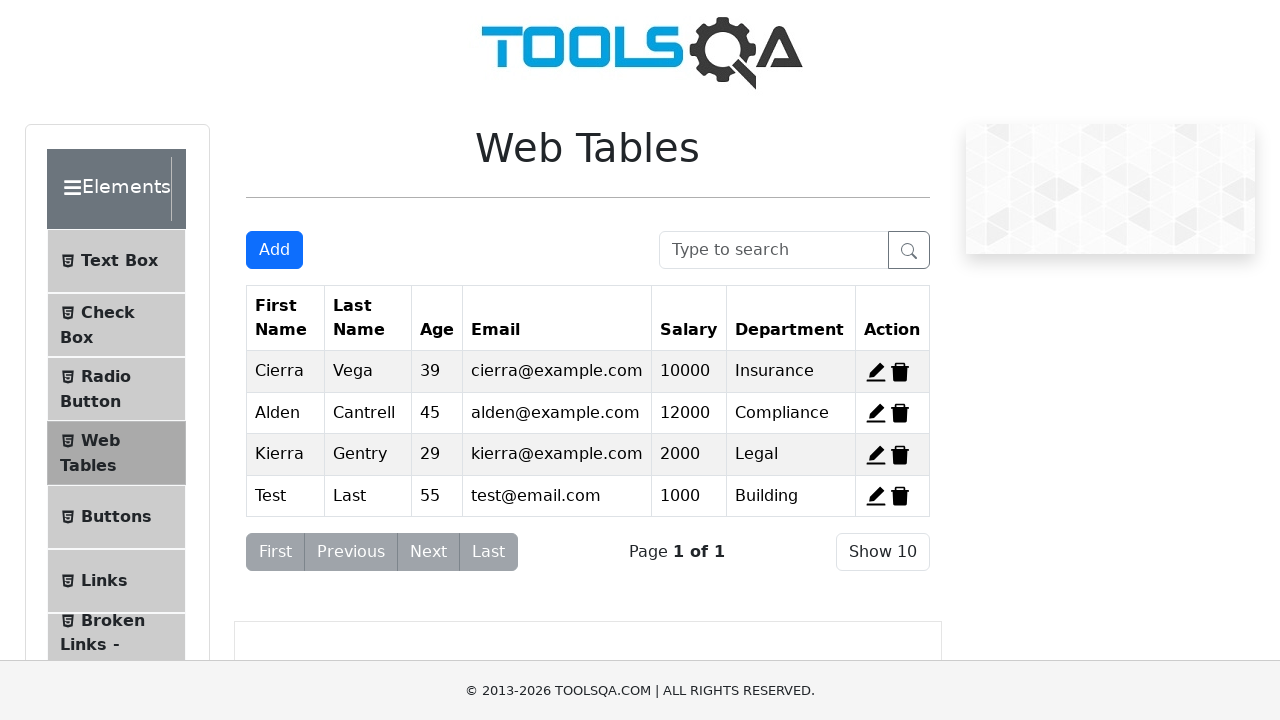